Tests the price filter functionality on an e-commerce store by selecting a price range filter (8-10 euro) and then clicking on a product from the filtered results.

Starting URL: https://prod-kurs.coderslab.pl/index.php?id_category=2&controller=category

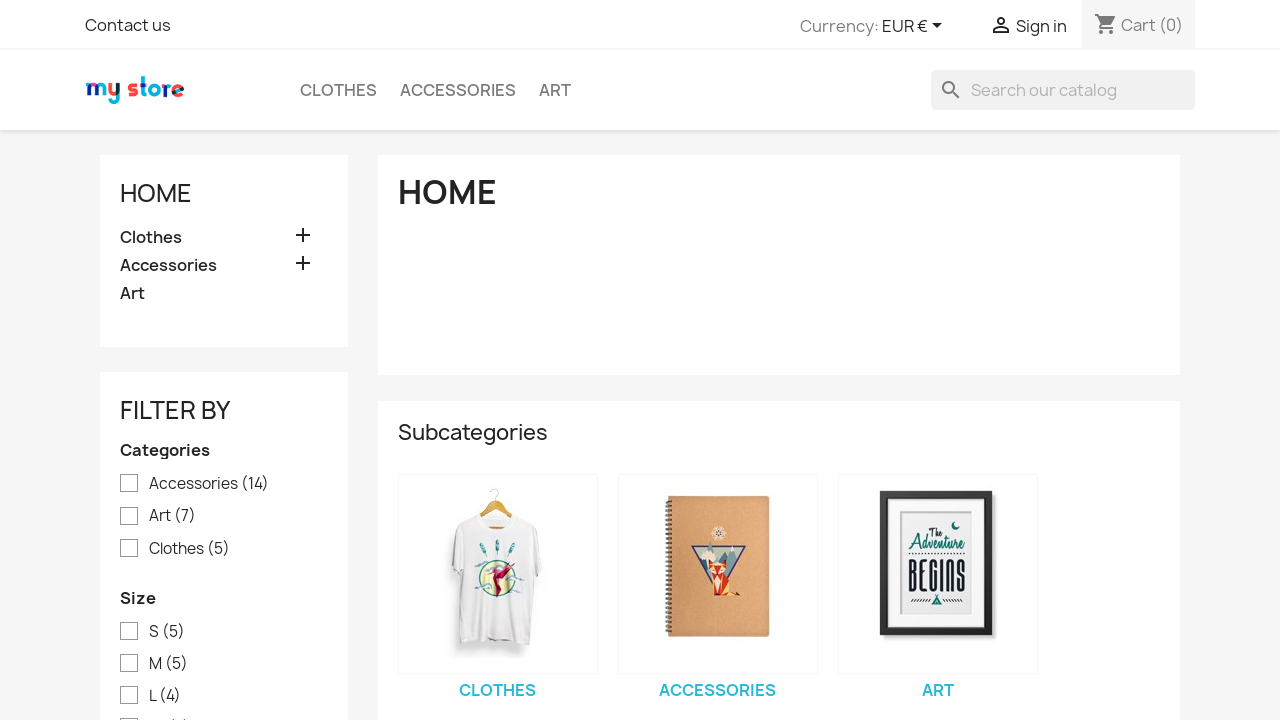

Clicked on price filter for 8.00-10.00 euro range at (238, 361) on xpath=/html/body/main/section/div/div[1]/div[2]/div[2]/section[6]/ul/li[1]/label
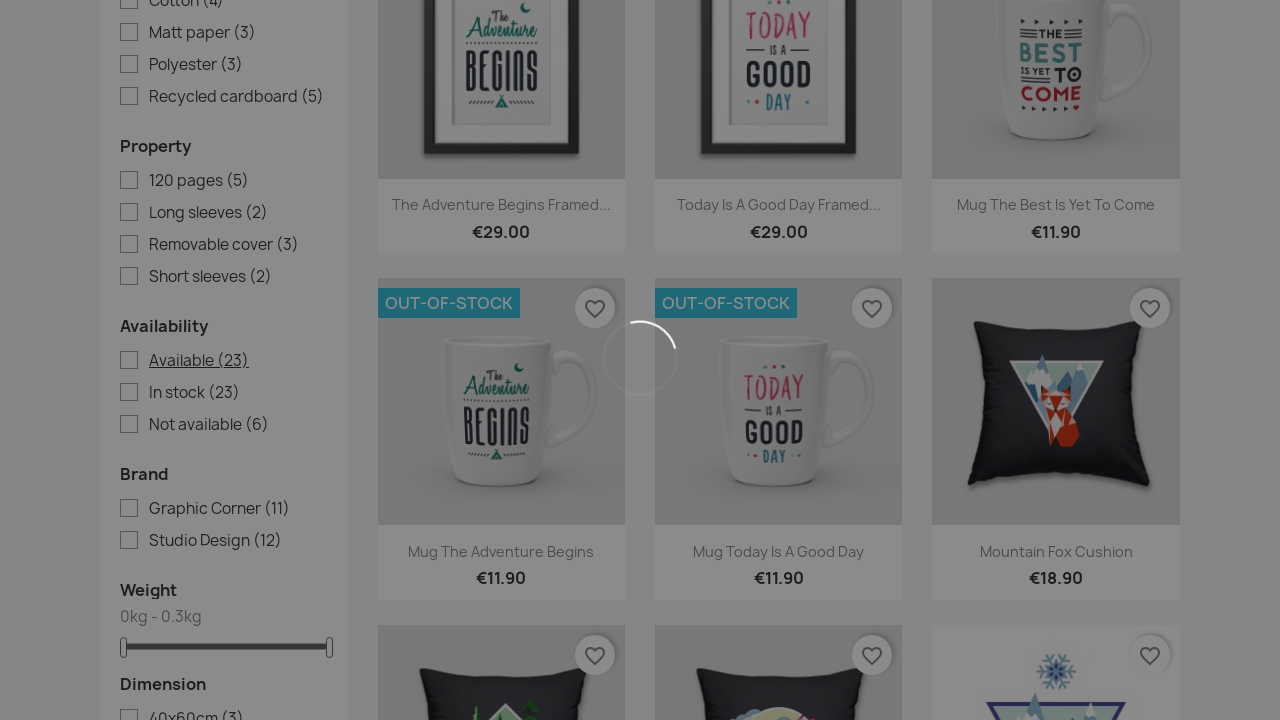

Waited for filtered results to load (networkidle)
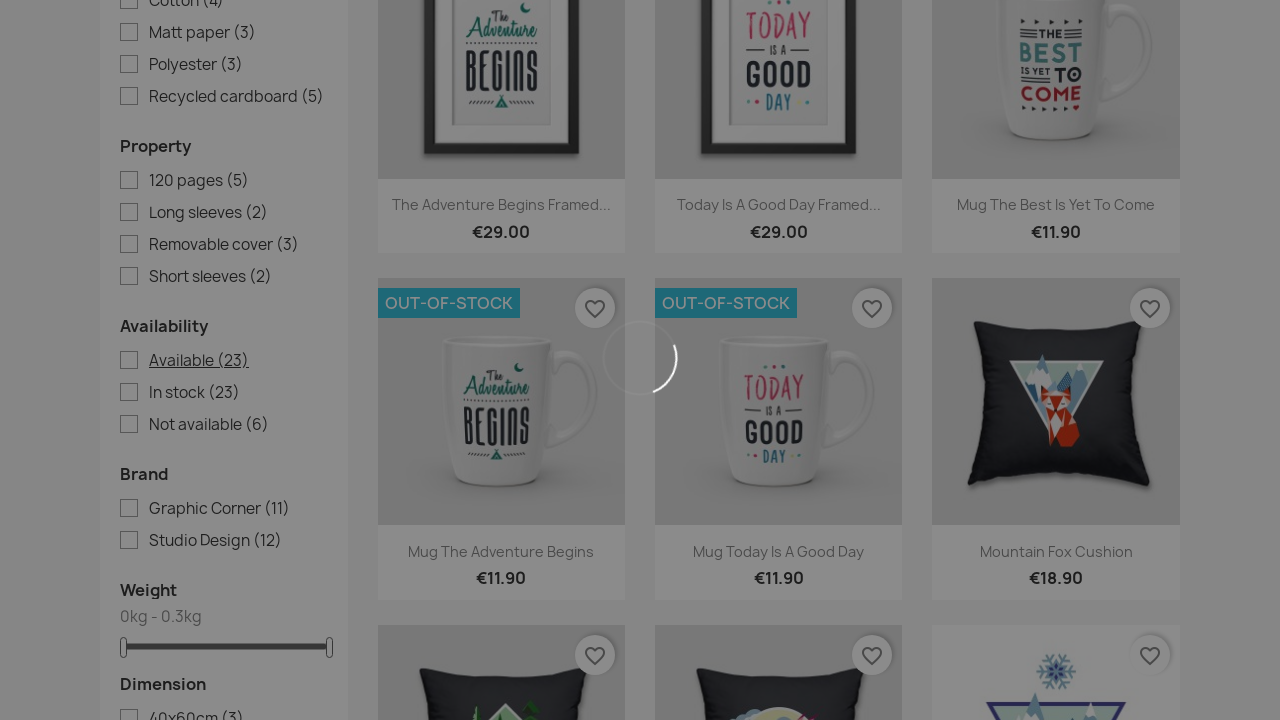

Clicked on 'Mountain fox' product from filtered results at (501, 360) on text=Mountain fox
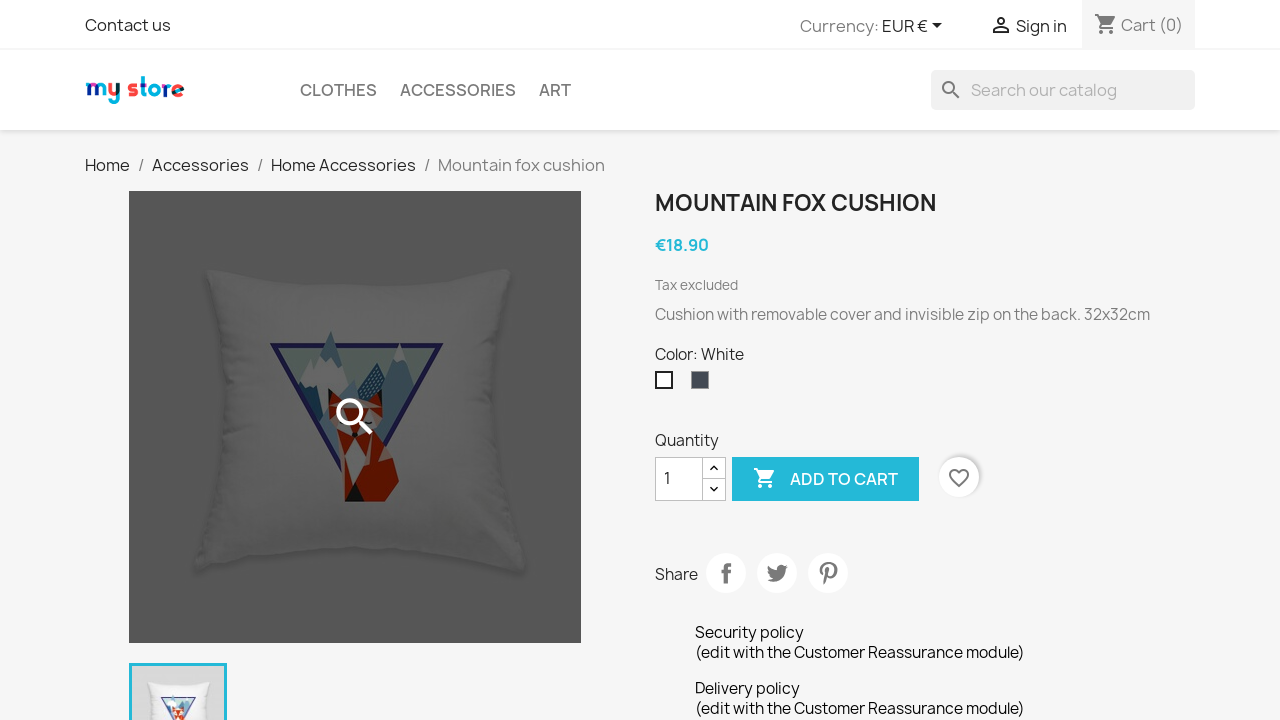

Waited for product page to load
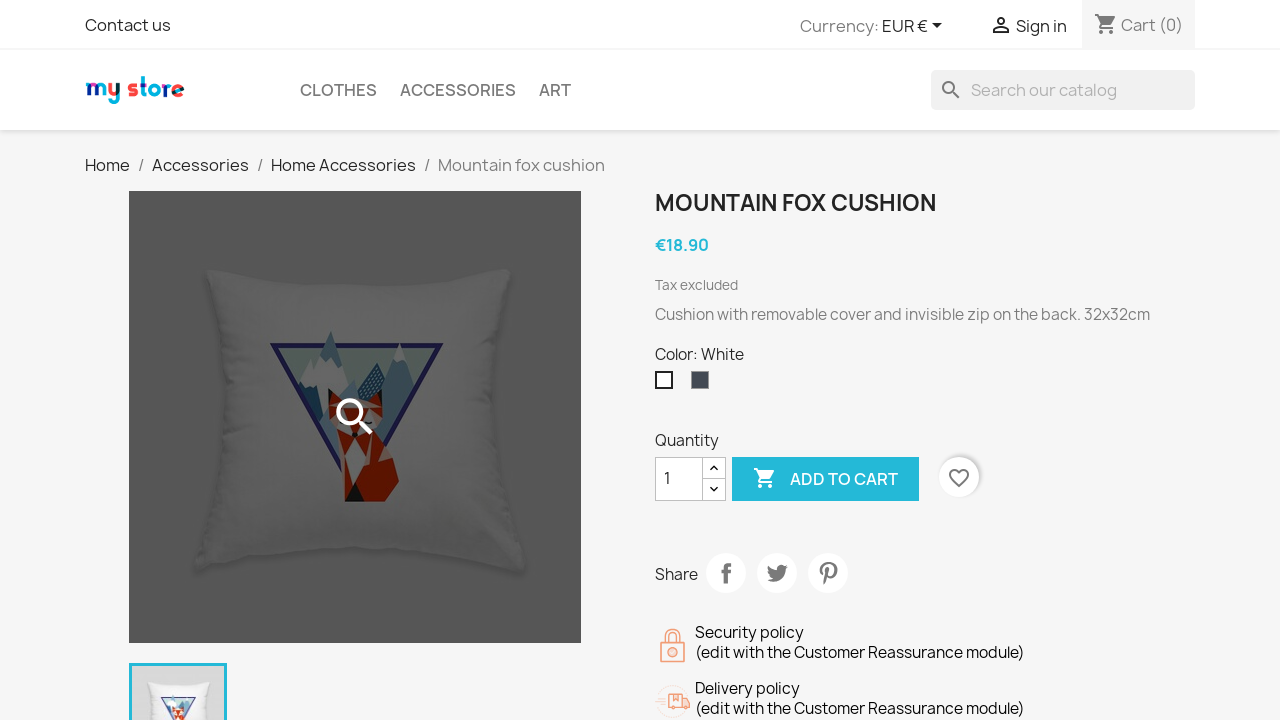

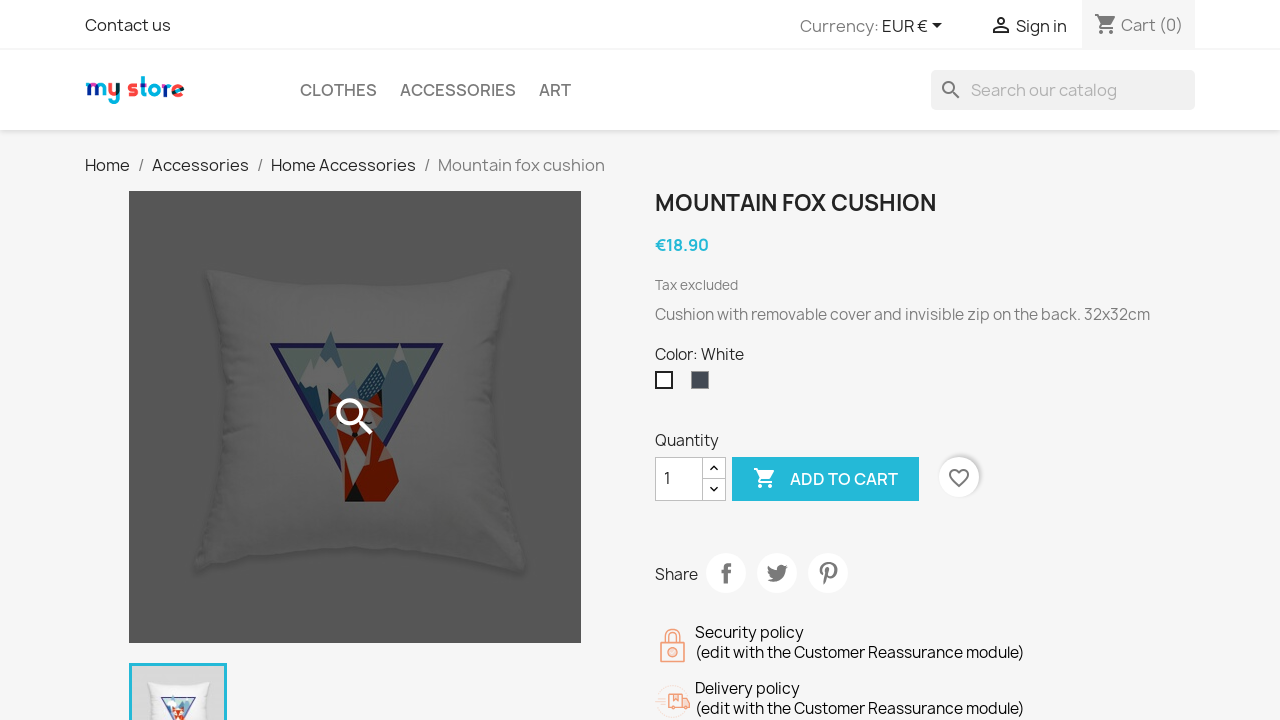